Tests that entered text is trimmed when editing a todo item

Starting URL: https://demo.playwright.dev/todomvc

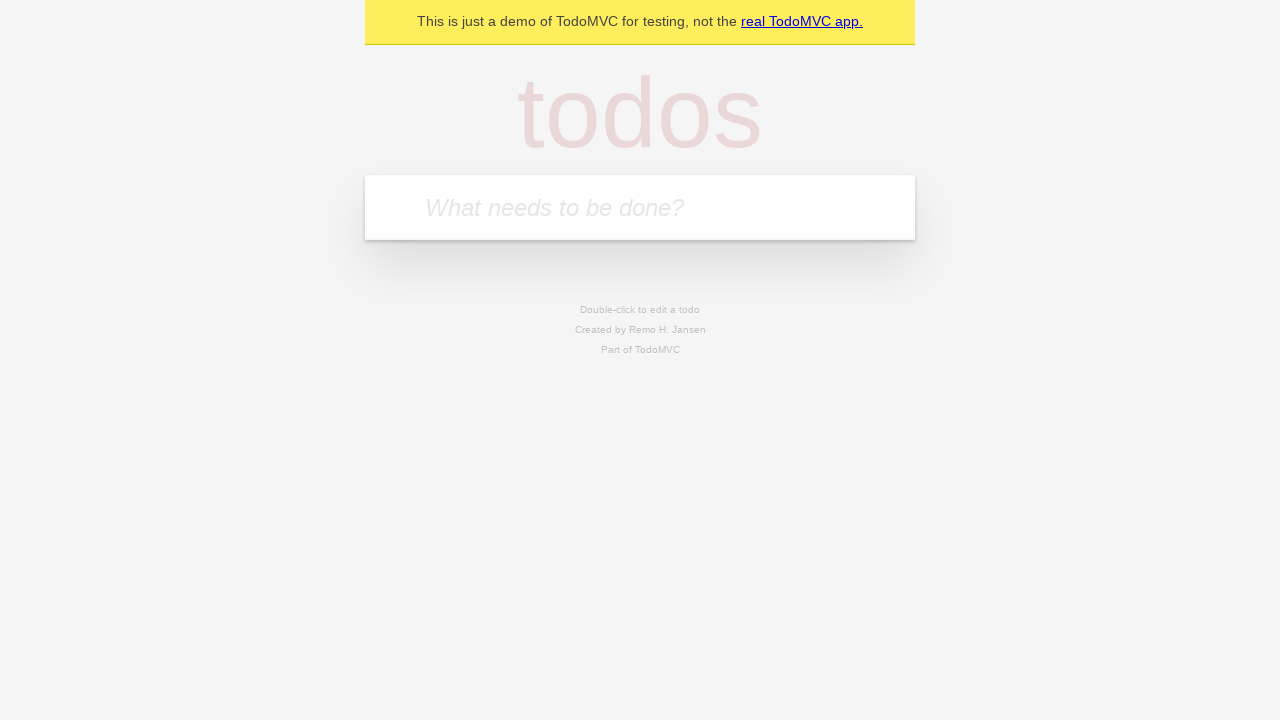

Filled input with first todo 'buy some cheese' on internal:attr=[placeholder="What needs to be done?"i]
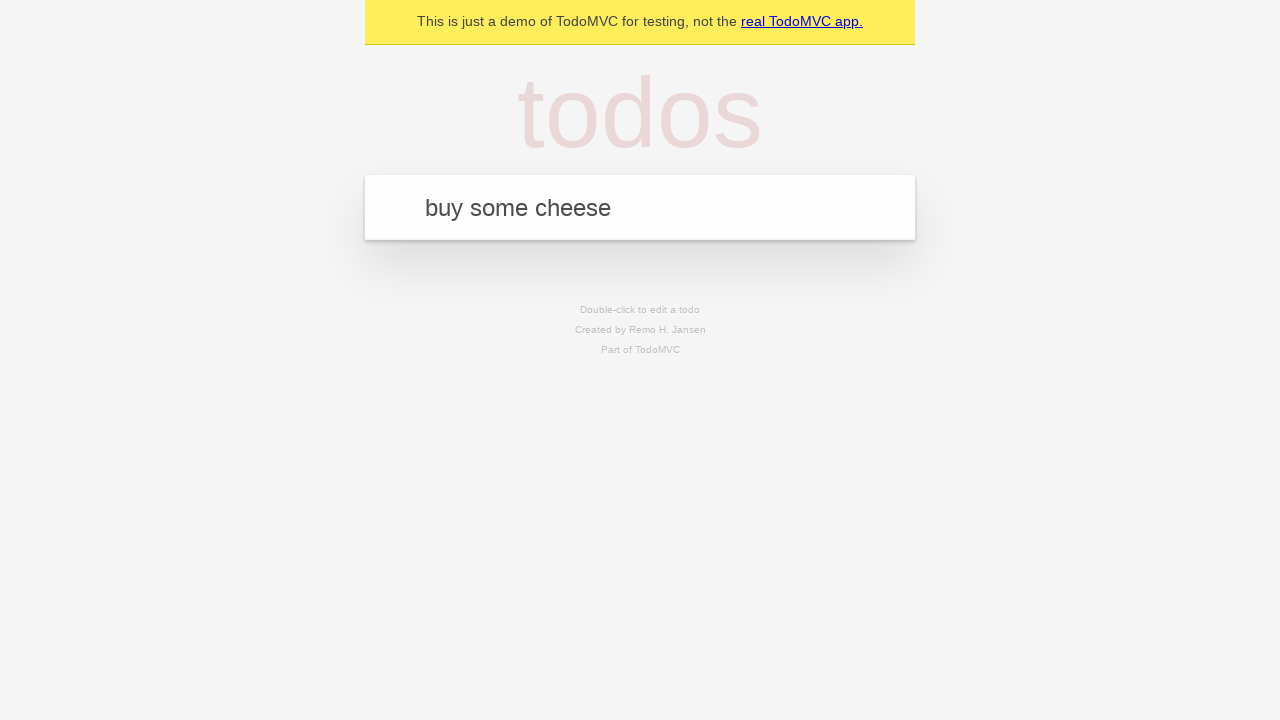

Pressed Enter to create first todo on internal:attr=[placeholder="What needs to be done?"i]
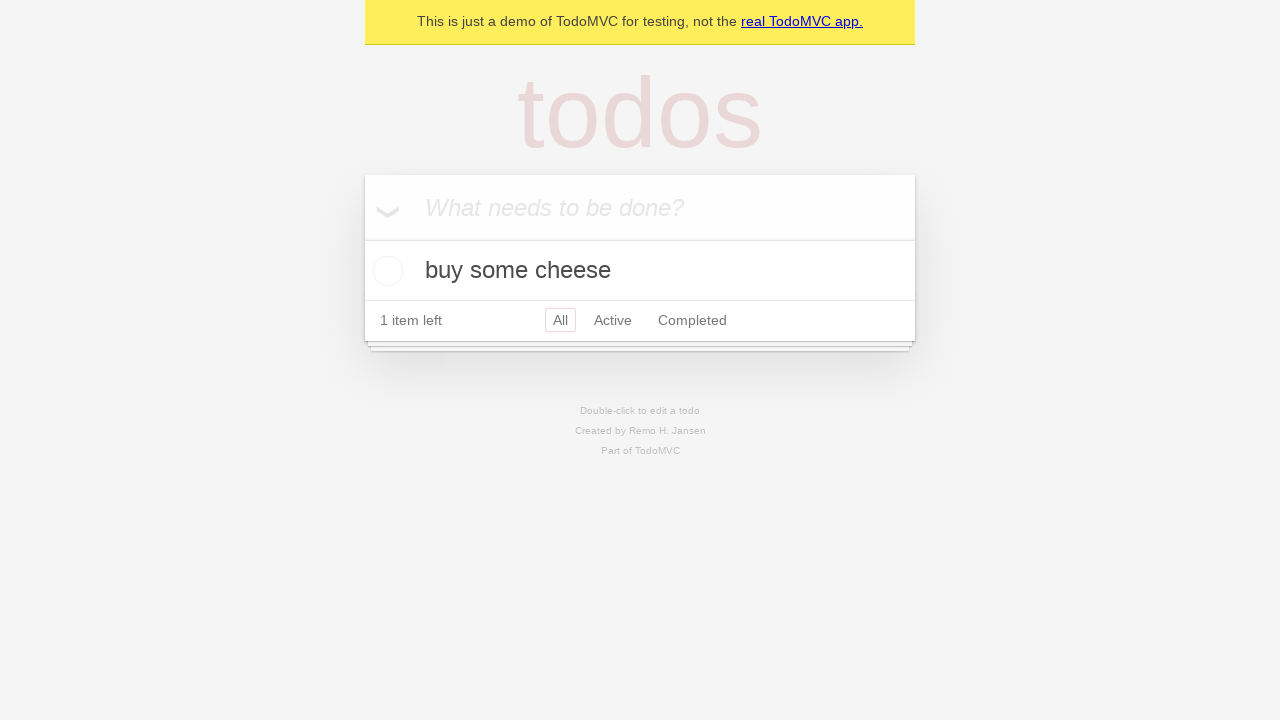

Filled input with second todo 'feed the cat' on internal:attr=[placeholder="What needs to be done?"i]
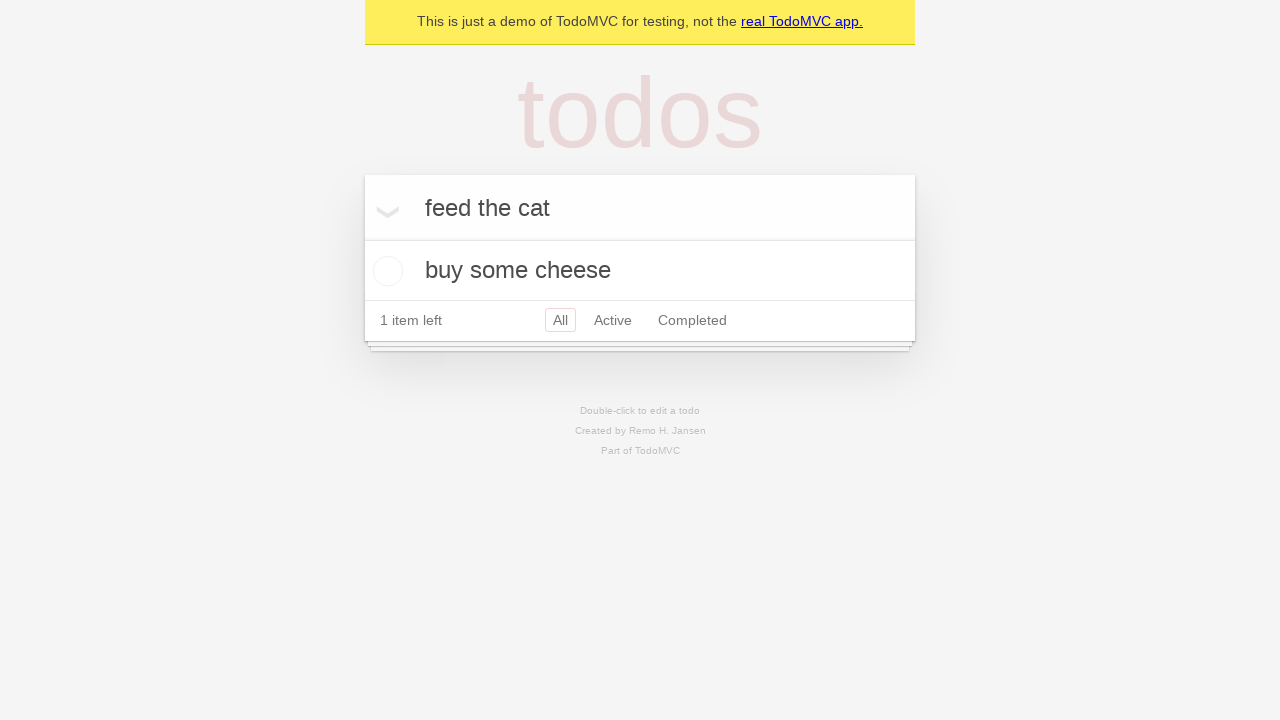

Pressed Enter to create second todo on internal:attr=[placeholder="What needs to be done?"i]
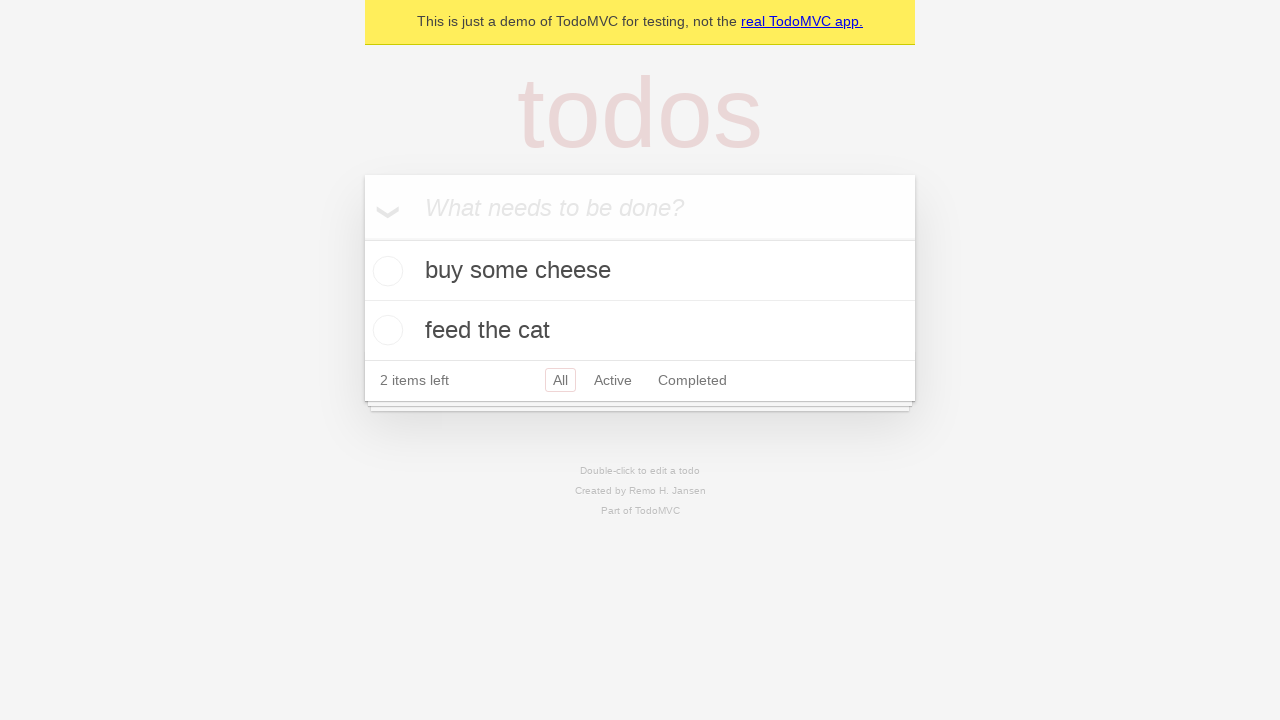

Filled input with third todo 'book a doctors appointment' on internal:attr=[placeholder="What needs to be done?"i]
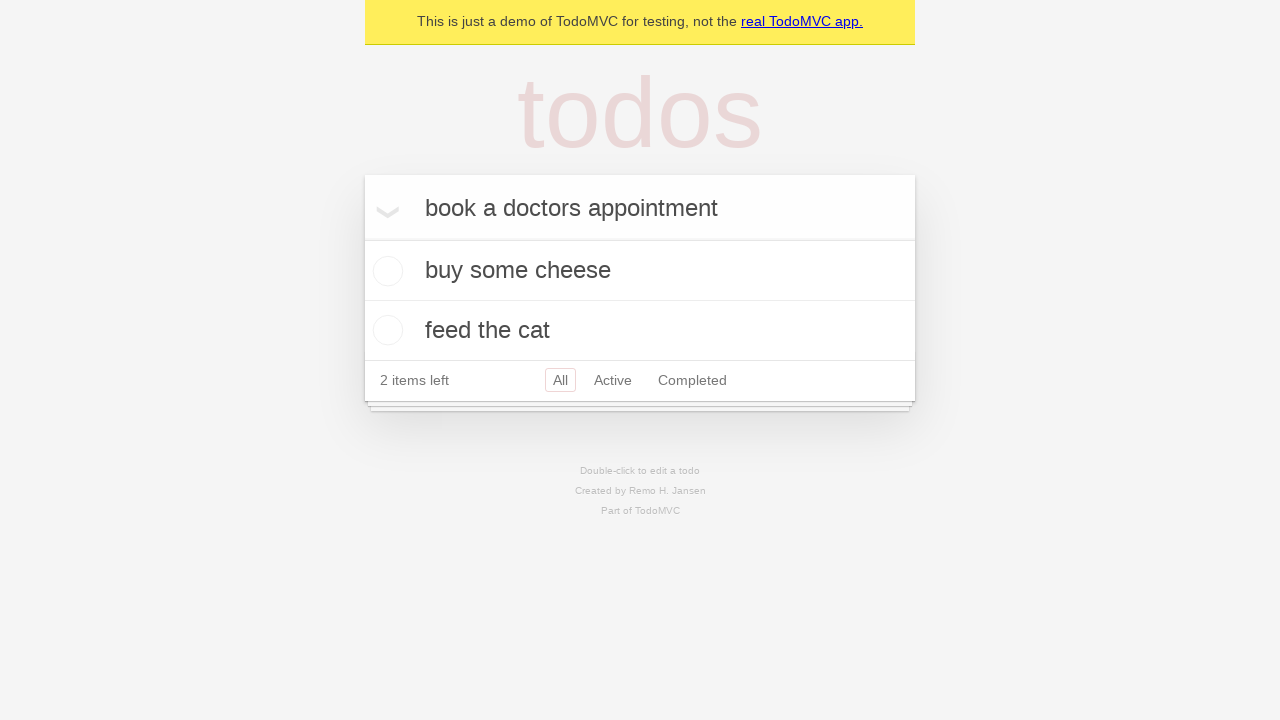

Pressed Enter to create third todo on internal:attr=[placeholder="What needs to be done?"i]
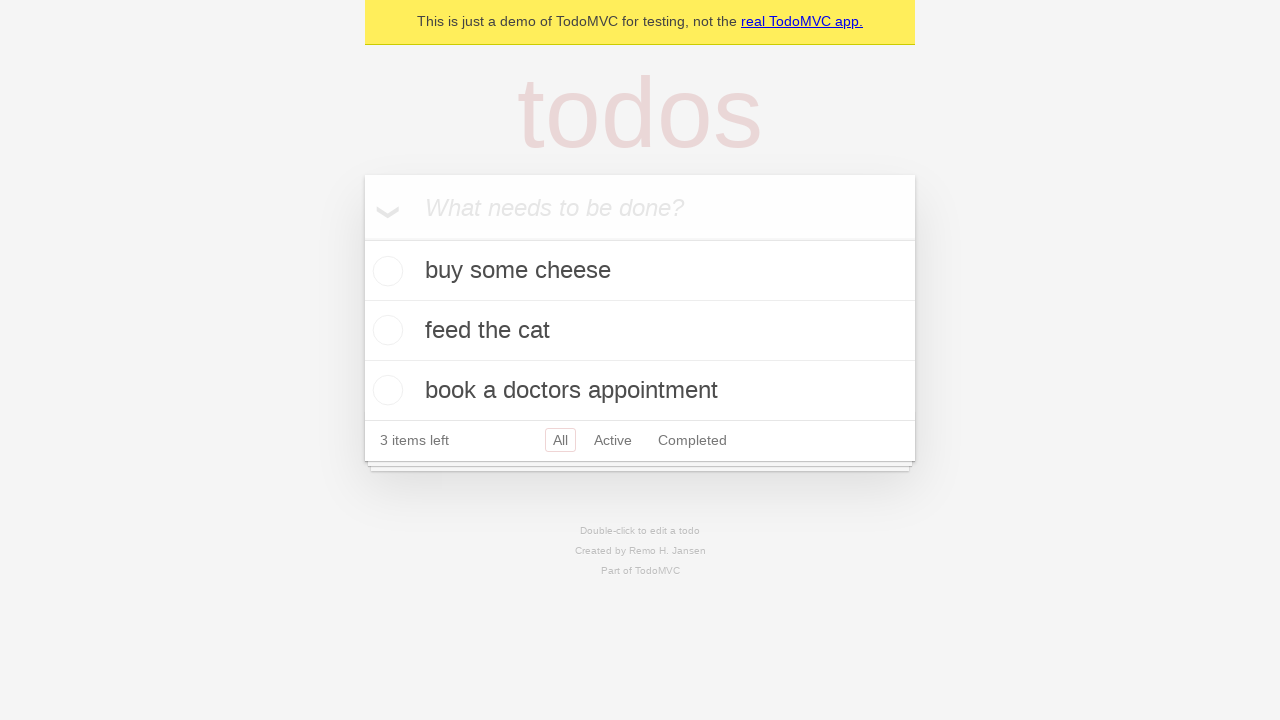

Double-clicked second todo to enter edit mode at (640, 331) on .todo-list li >> nth=1
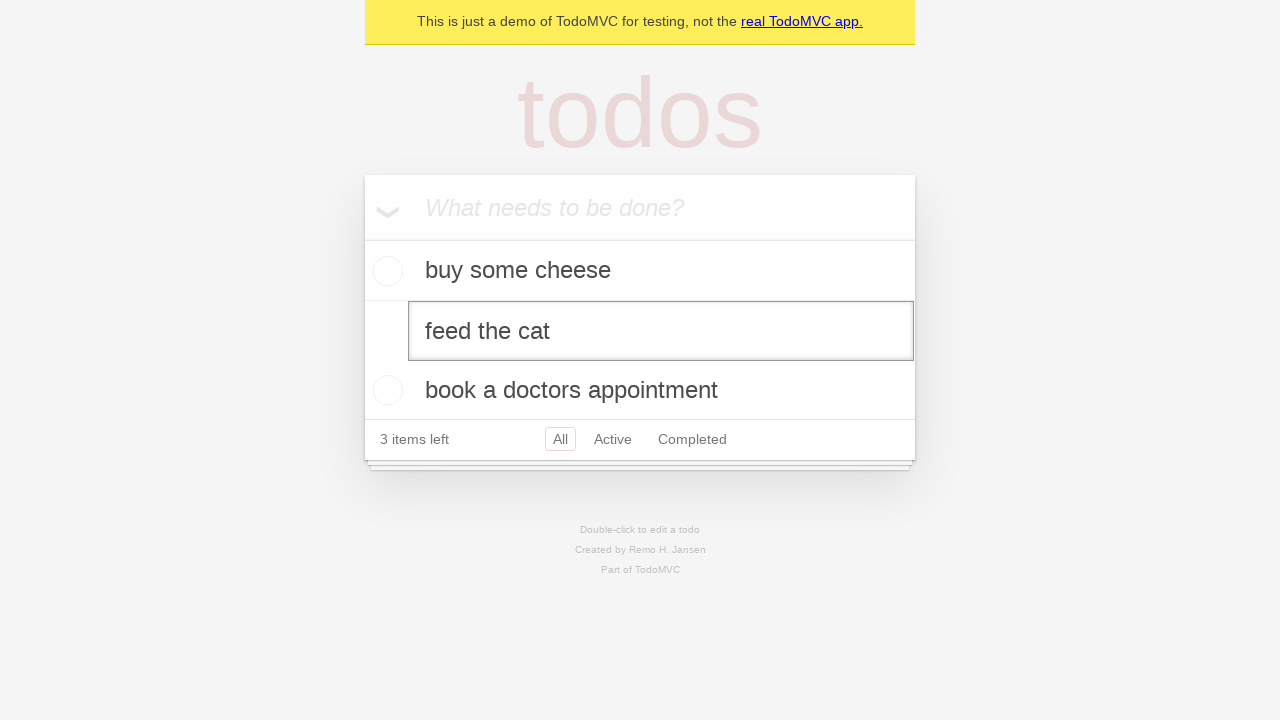

Filled edit field with text containing leading and trailing spaces on .todo-list li >> nth=1 >> .edit
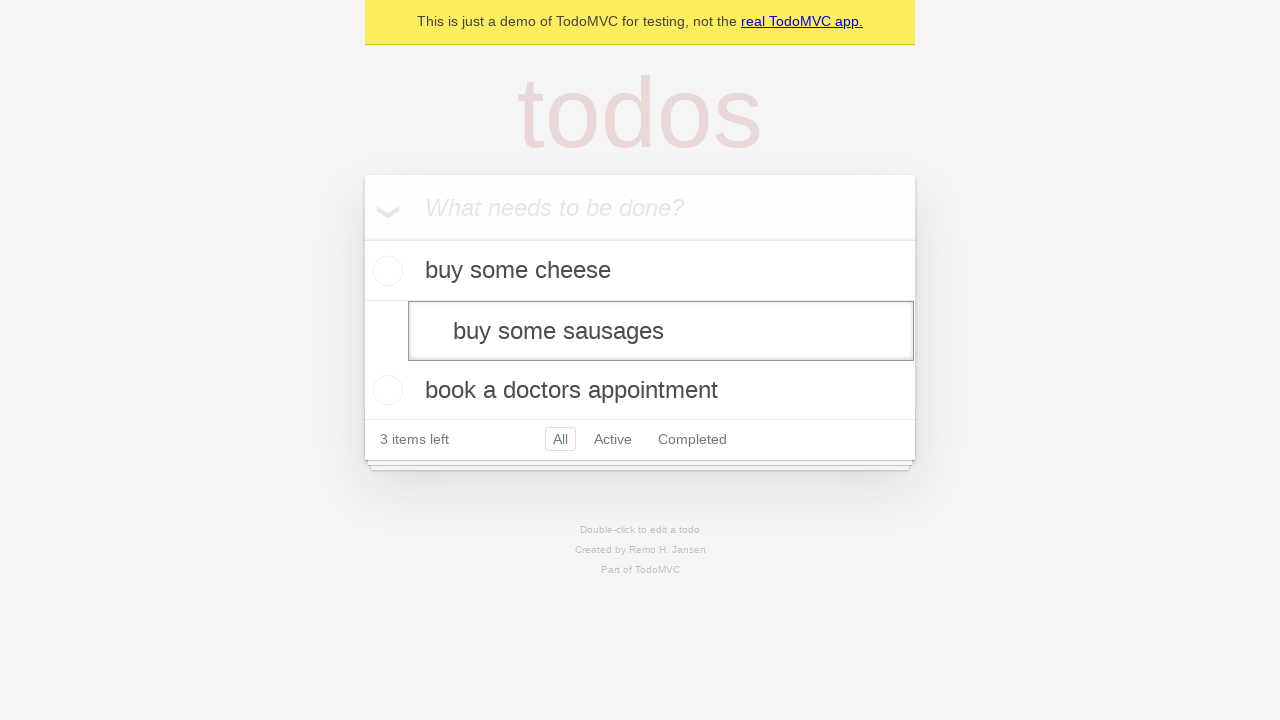

Pressed Enter to save edited todo with trimmed text on .todo-list li >> nth=1 >> .edit
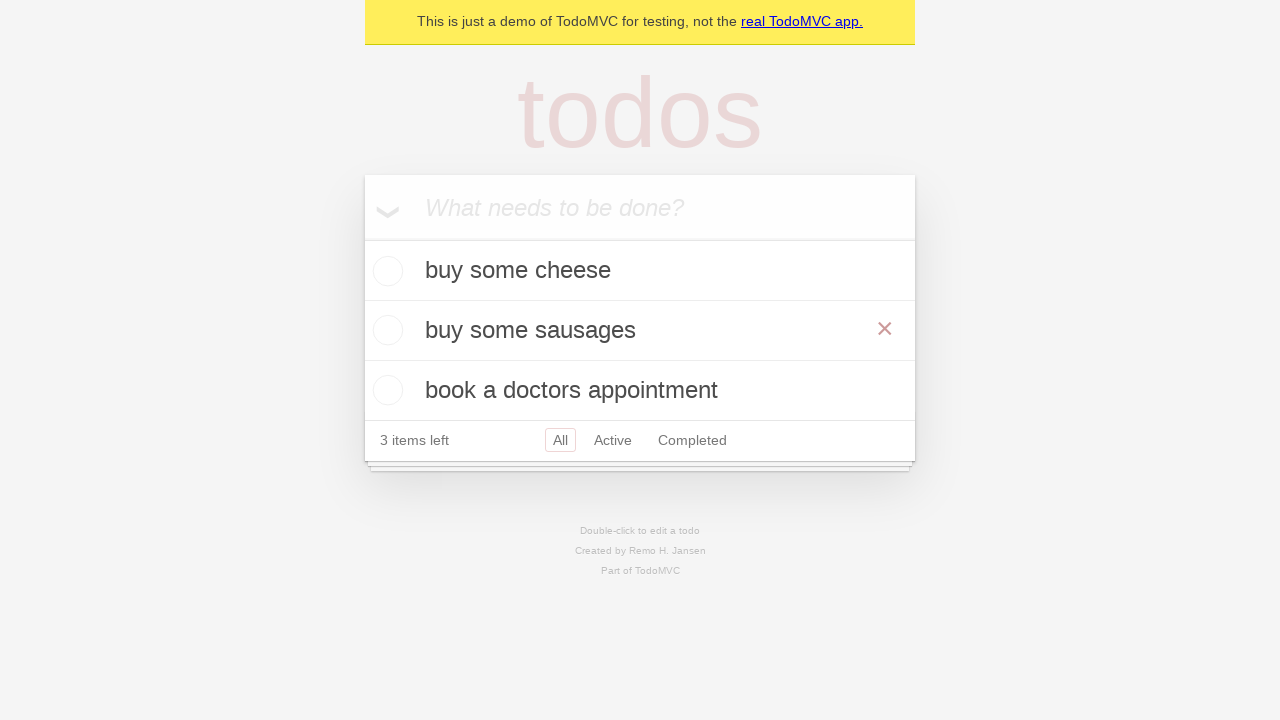

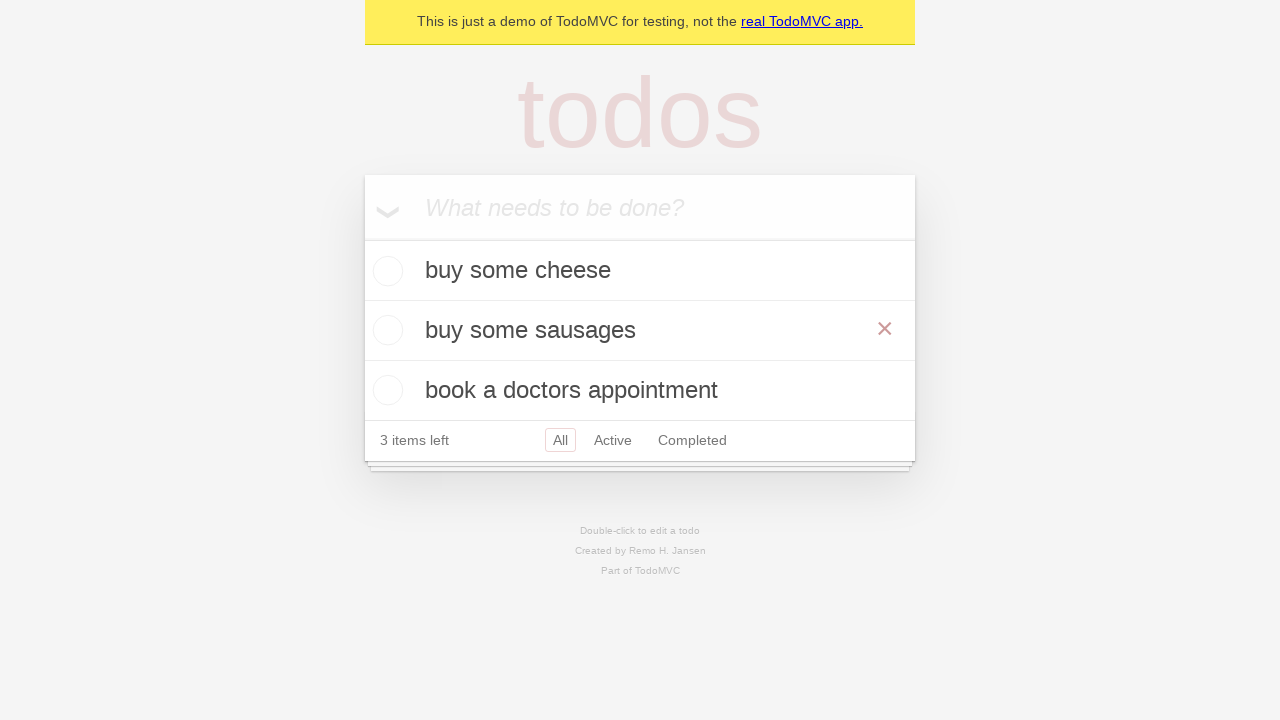